Navigates to GreensTech Selenium course content page and verifies that a content column element is present on the page.

Starting URL: http://greenstech.in/selenium-course-content.html

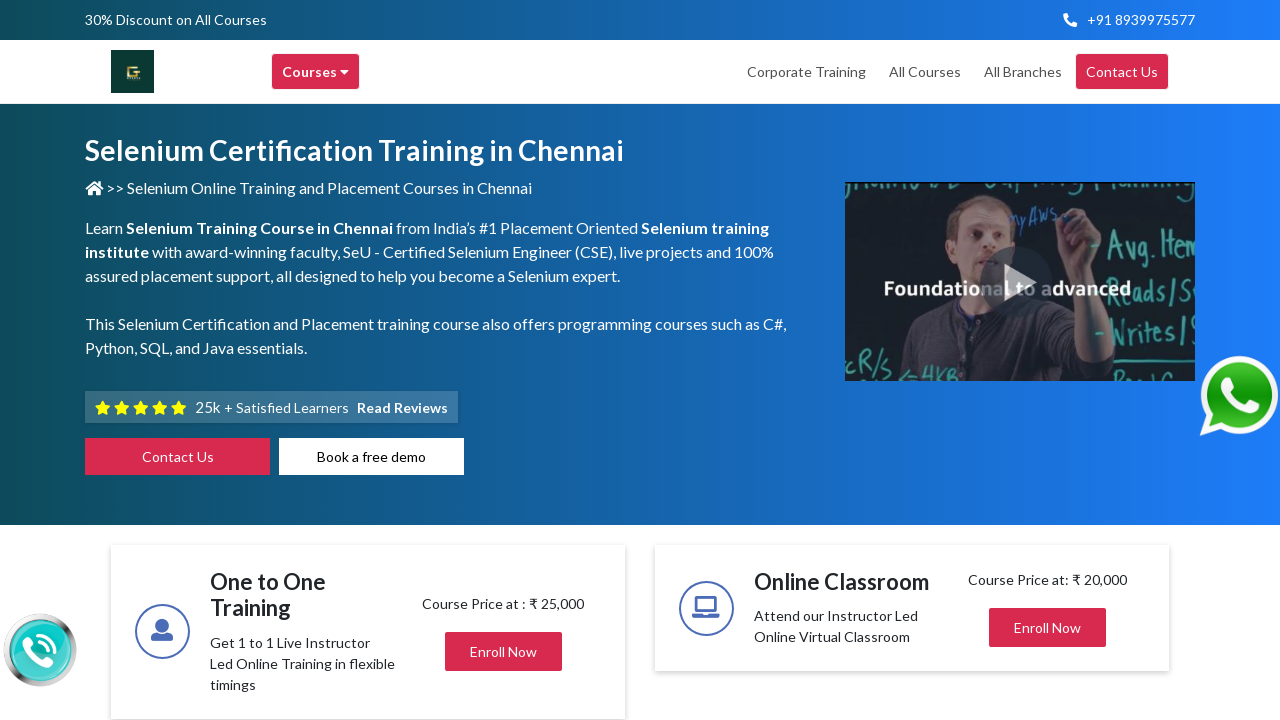

Navigated to GreensTech Selenium course content page
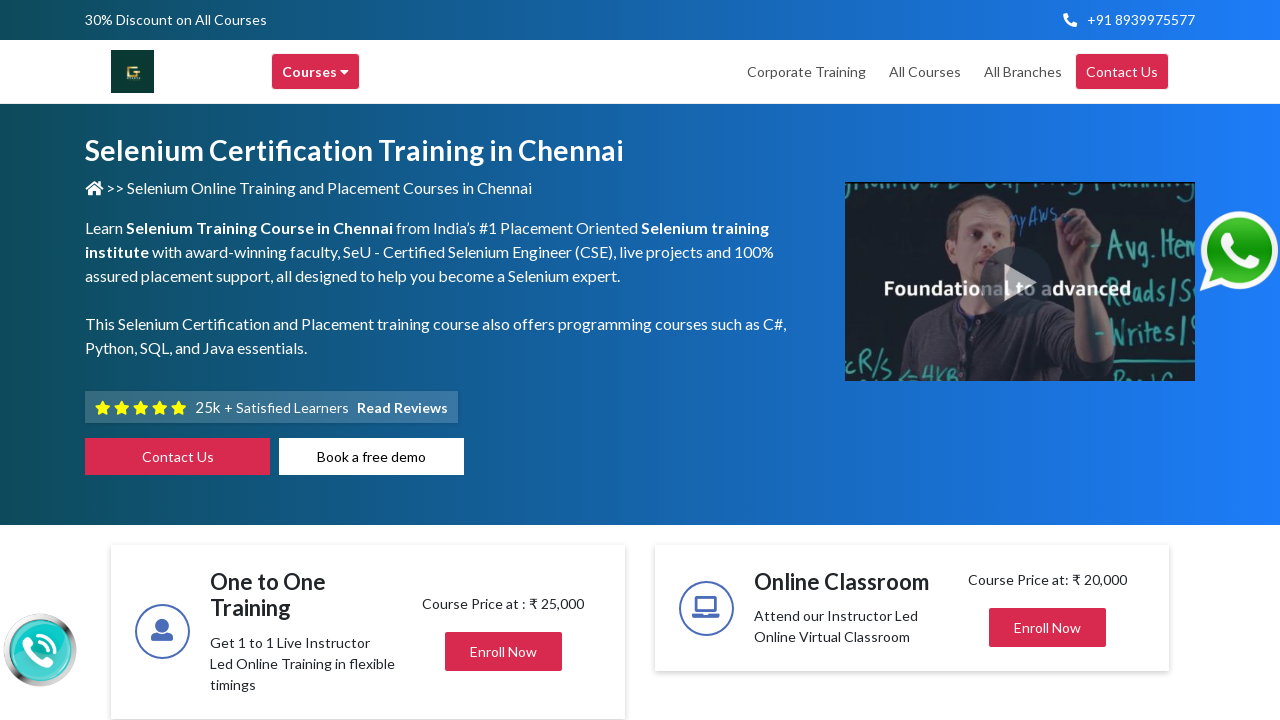

Content column element (div.col-md-3) is present on the page
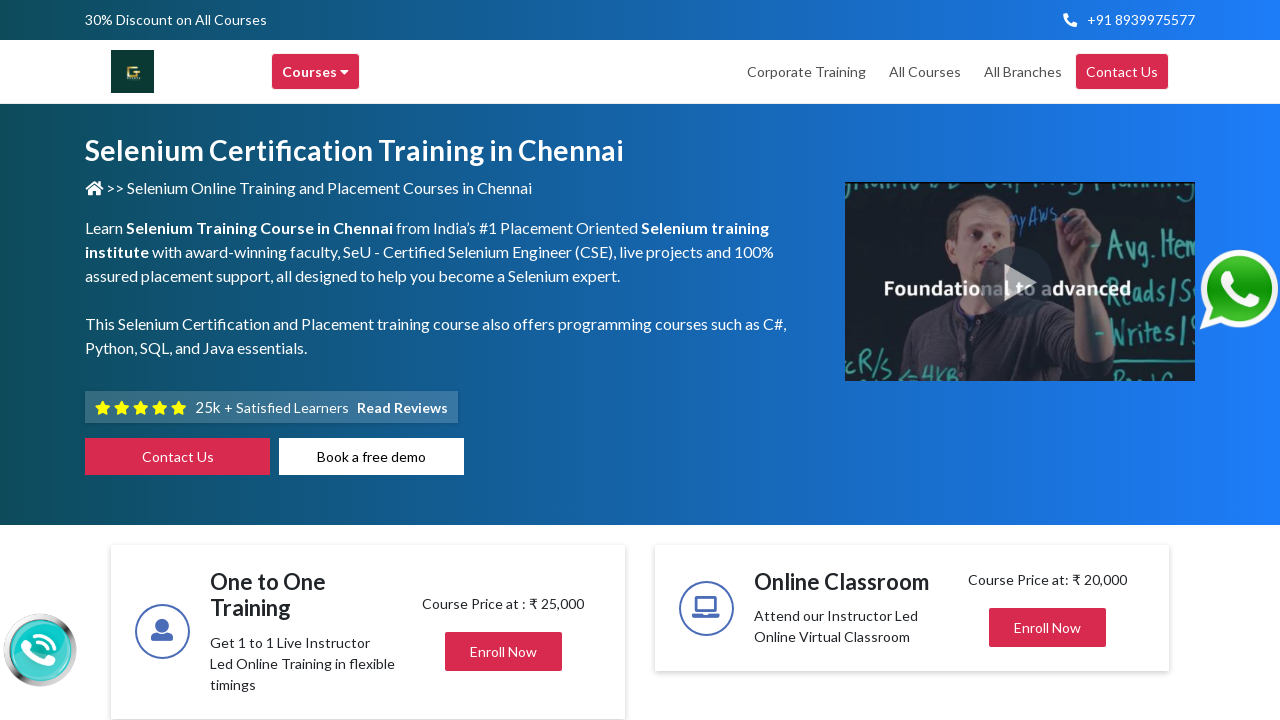

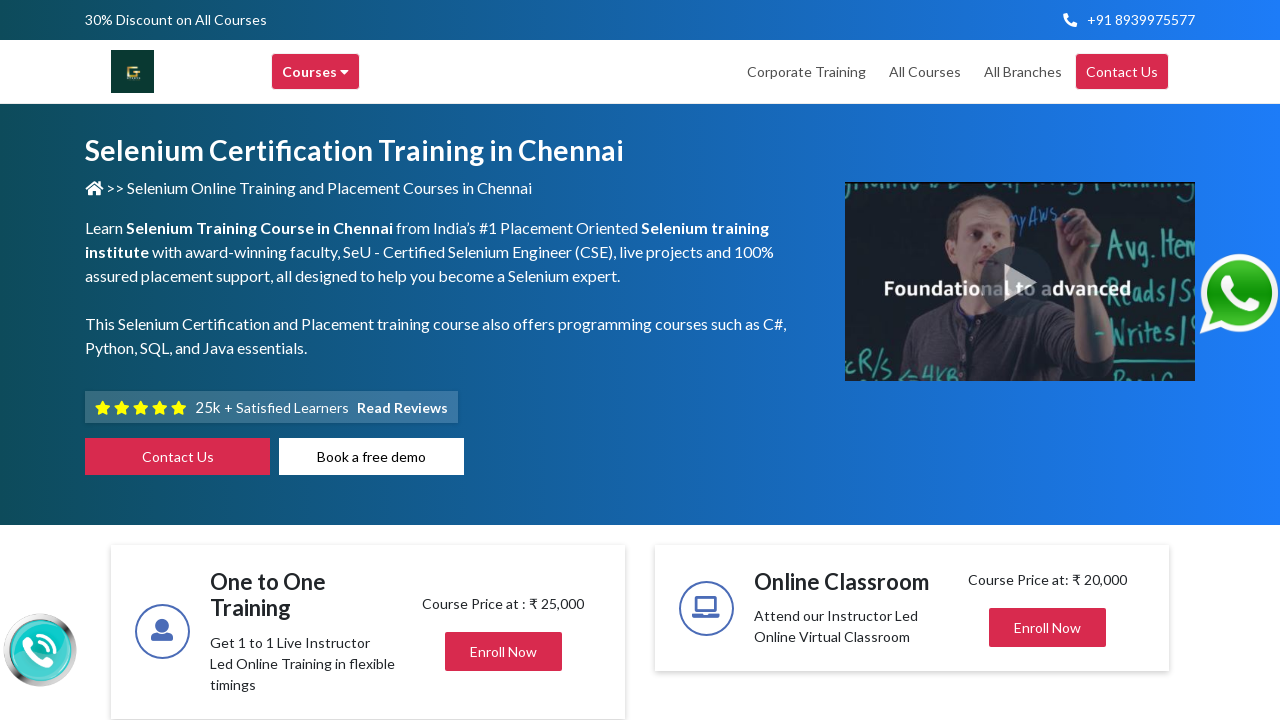